Navigates to the Herokuapp demo site and clicks on the Basic Auth link to access that section

Starting URL: https://the-internet.herokuapp.com/

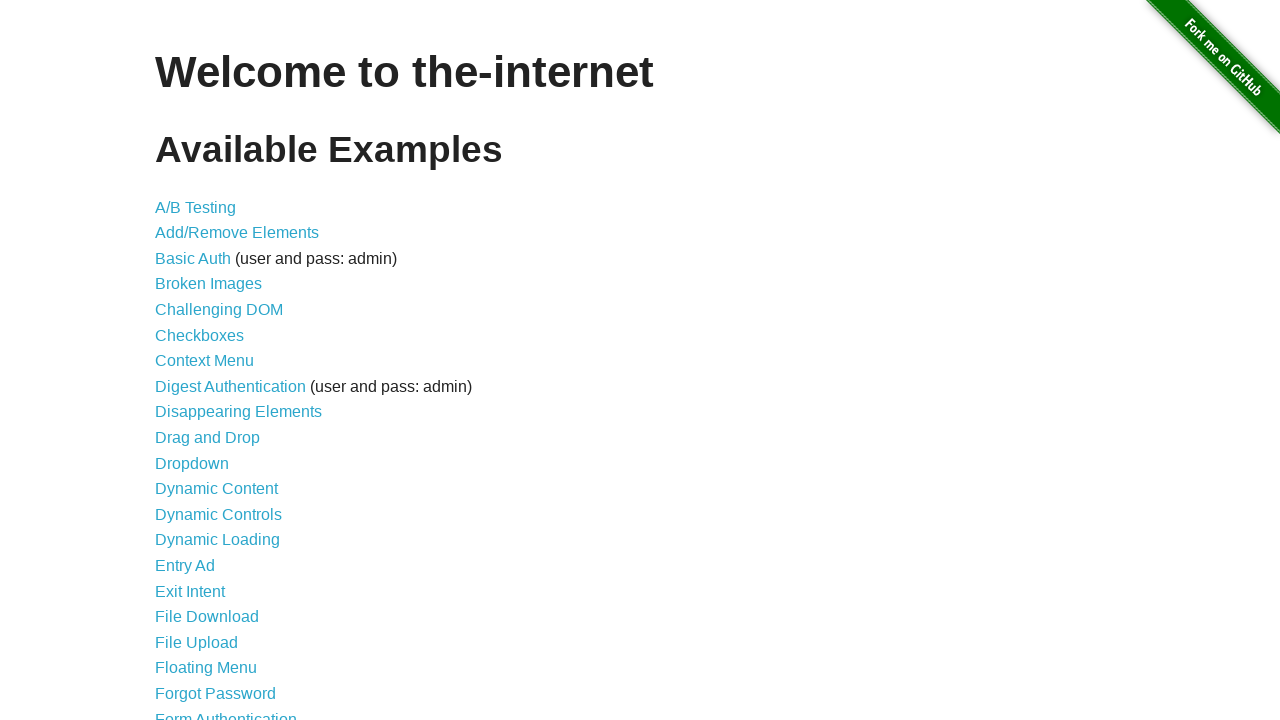

Navigated to the Herokuapp demo site
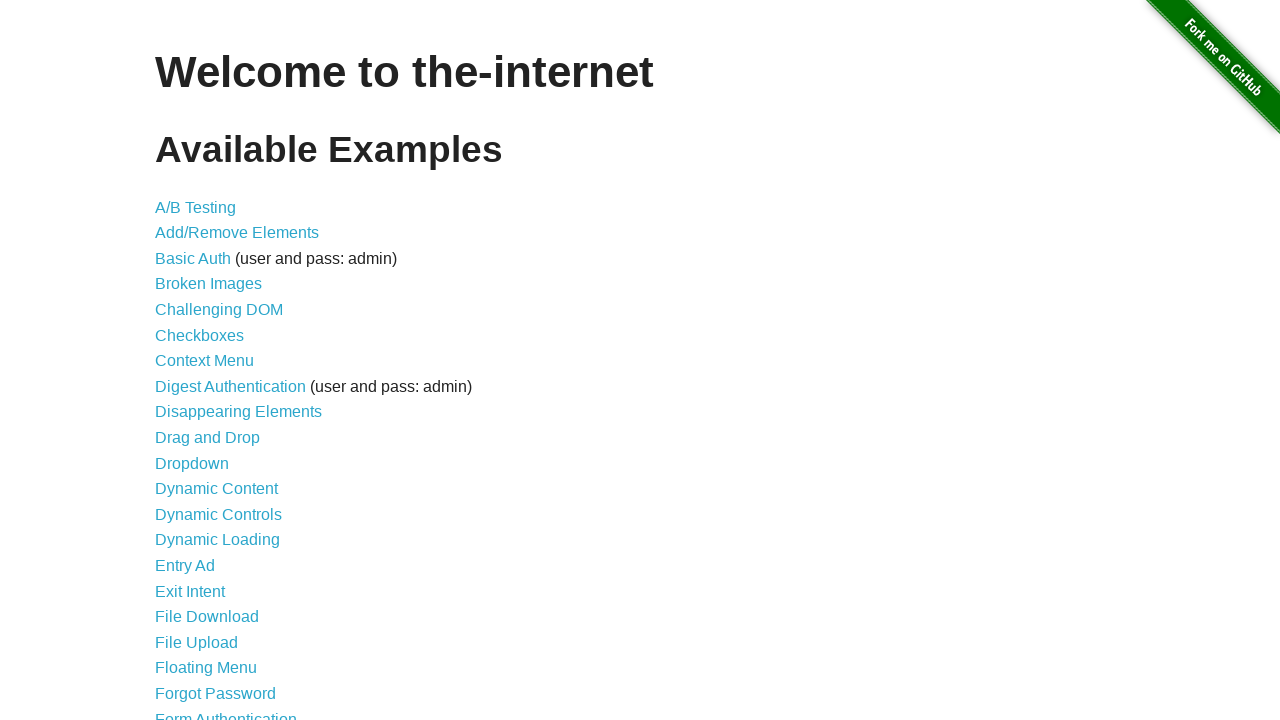

Clicked on the Basic Auth link to access that section at (193, 258) on text=Basic Auth
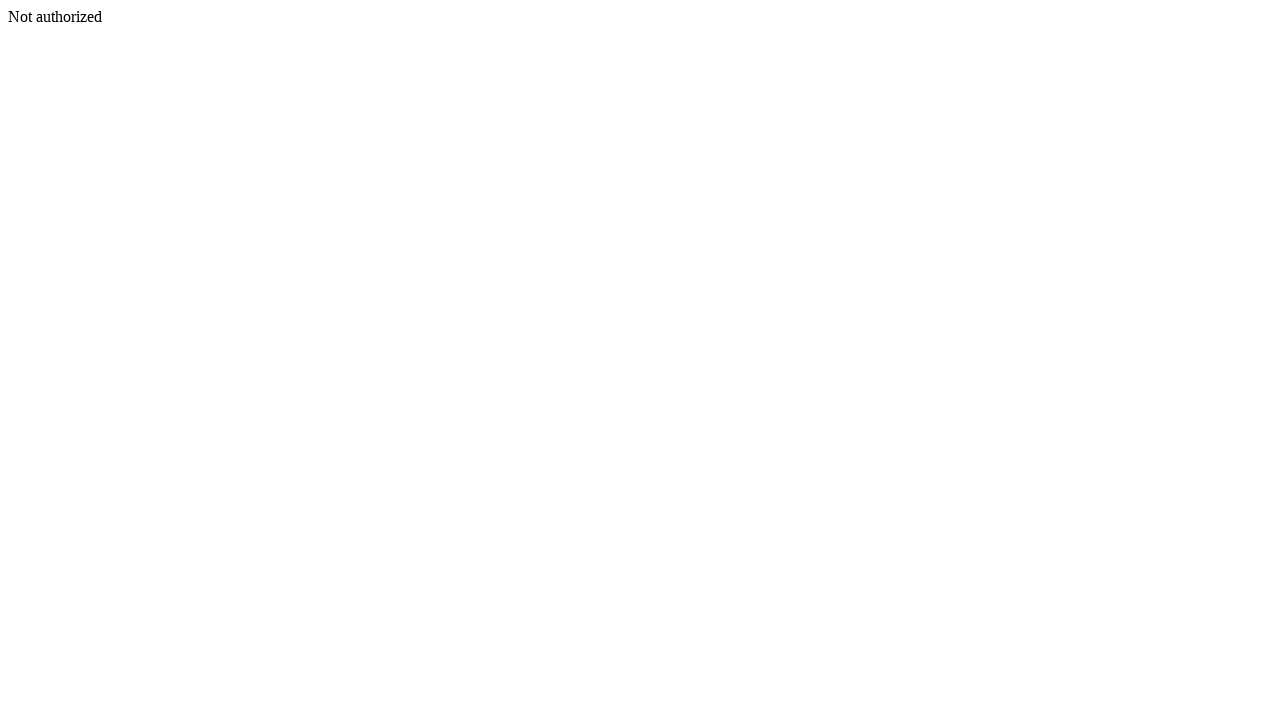

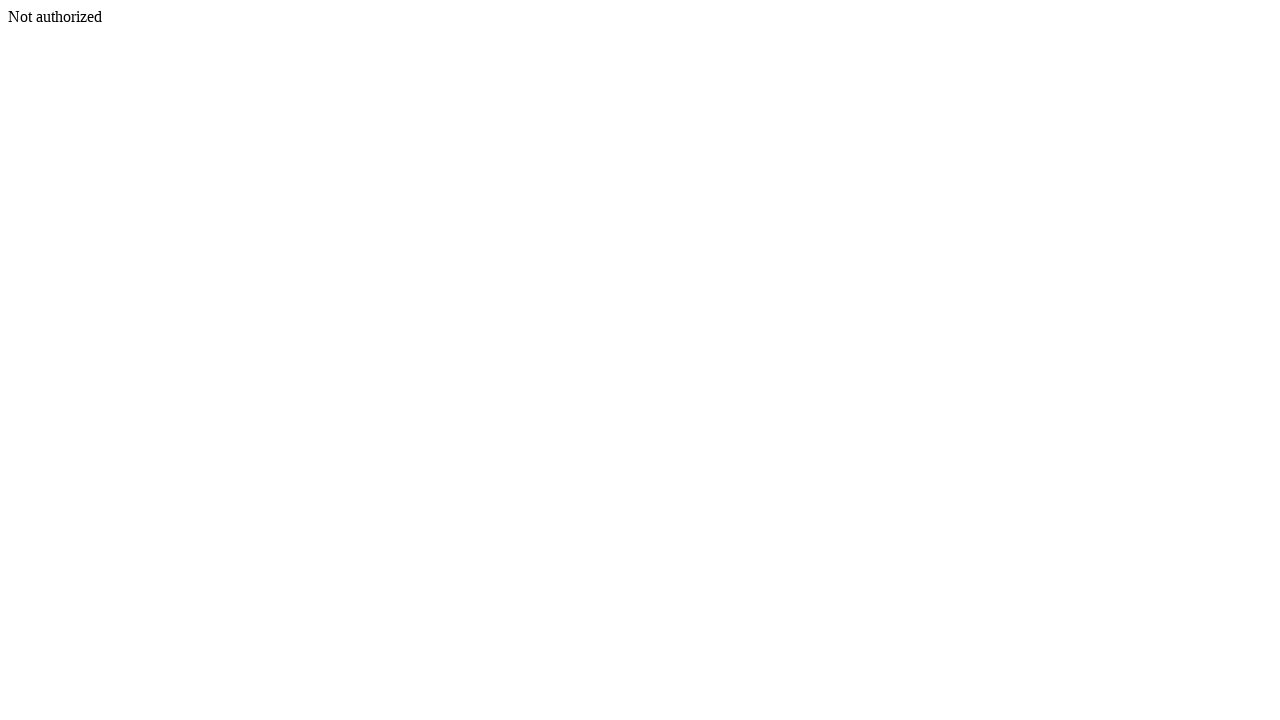